Tests a web form by navigating to the Selenium test page, filling in a text box with "Selenium", clicking the submit button, and verifying the confirmation message appears.

Starting URL: https://www.selenium.dev/selenium/web/web-form.html

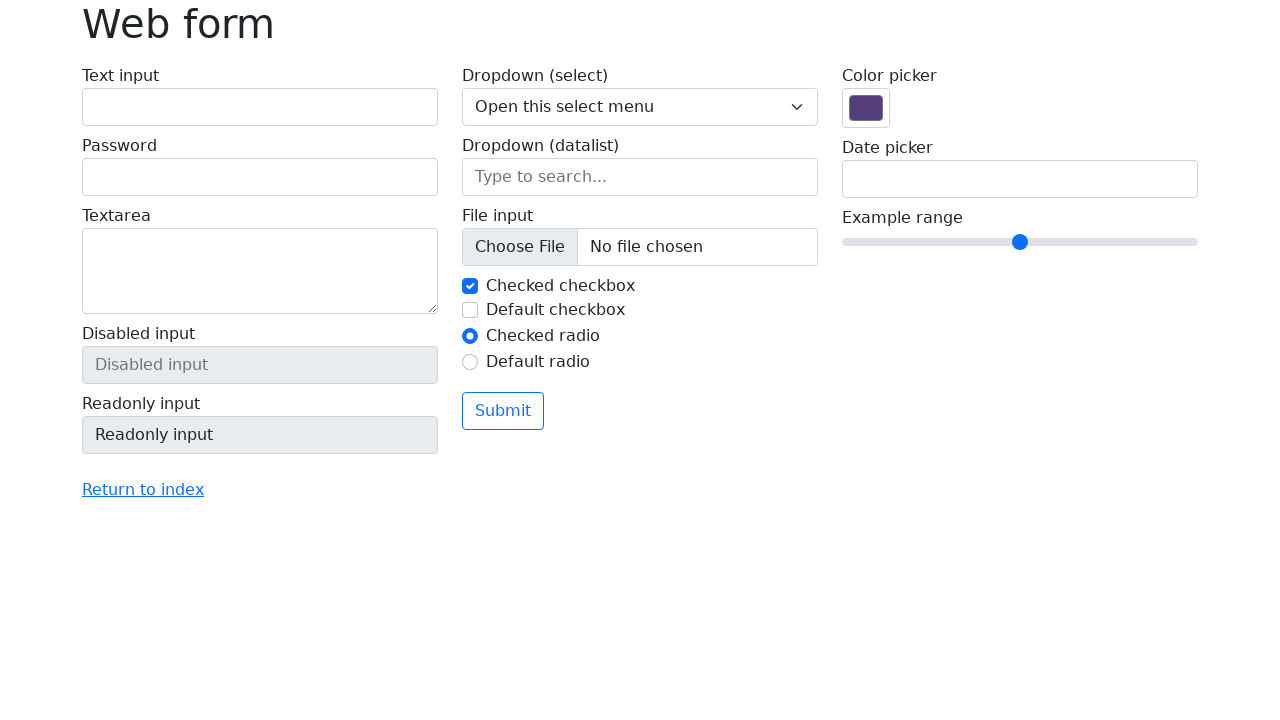

Navigated to Selenium test page and waited for DOM to be ready
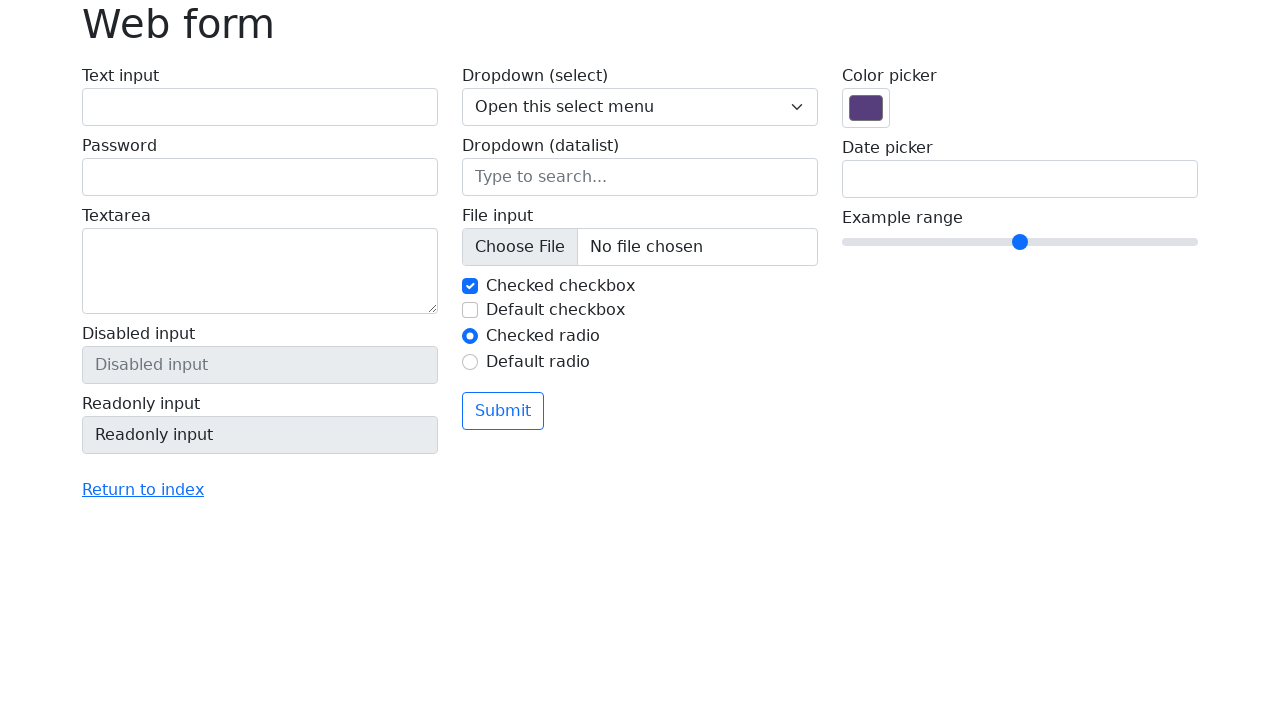

Filled text box with 'Selenium' on input[name='my-text']
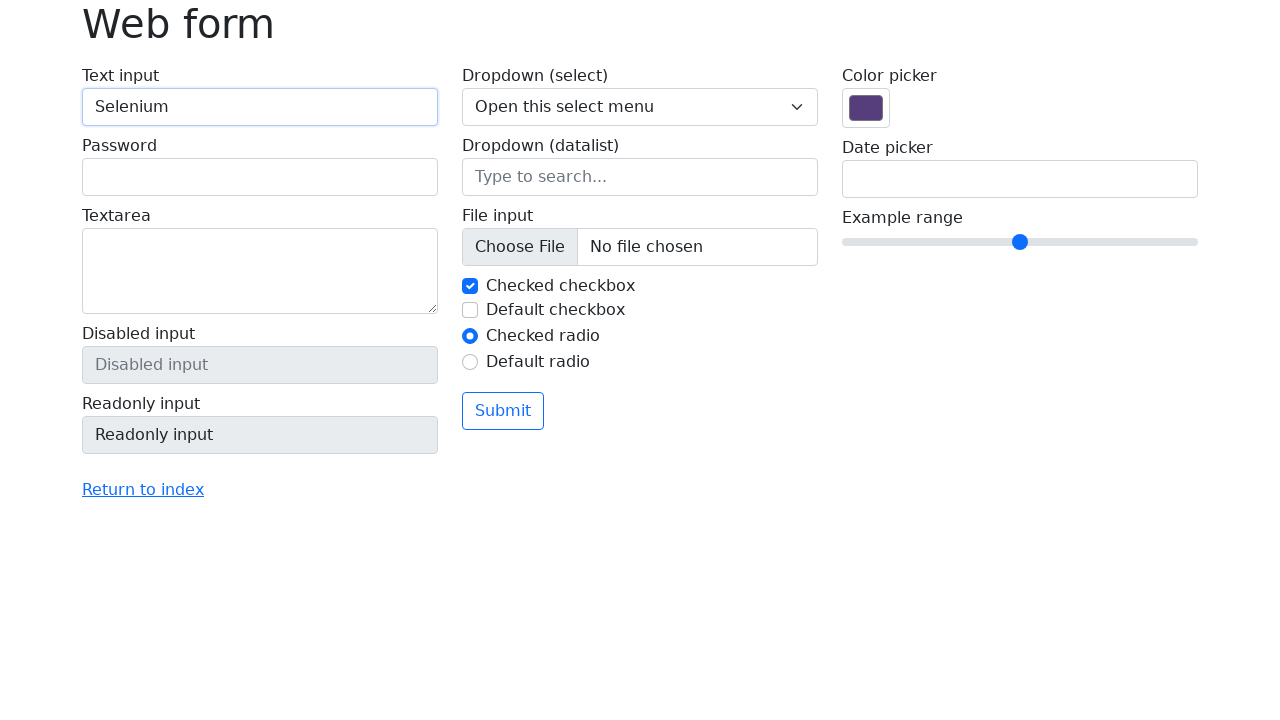

Clicked the submit button at (503, 411) on button
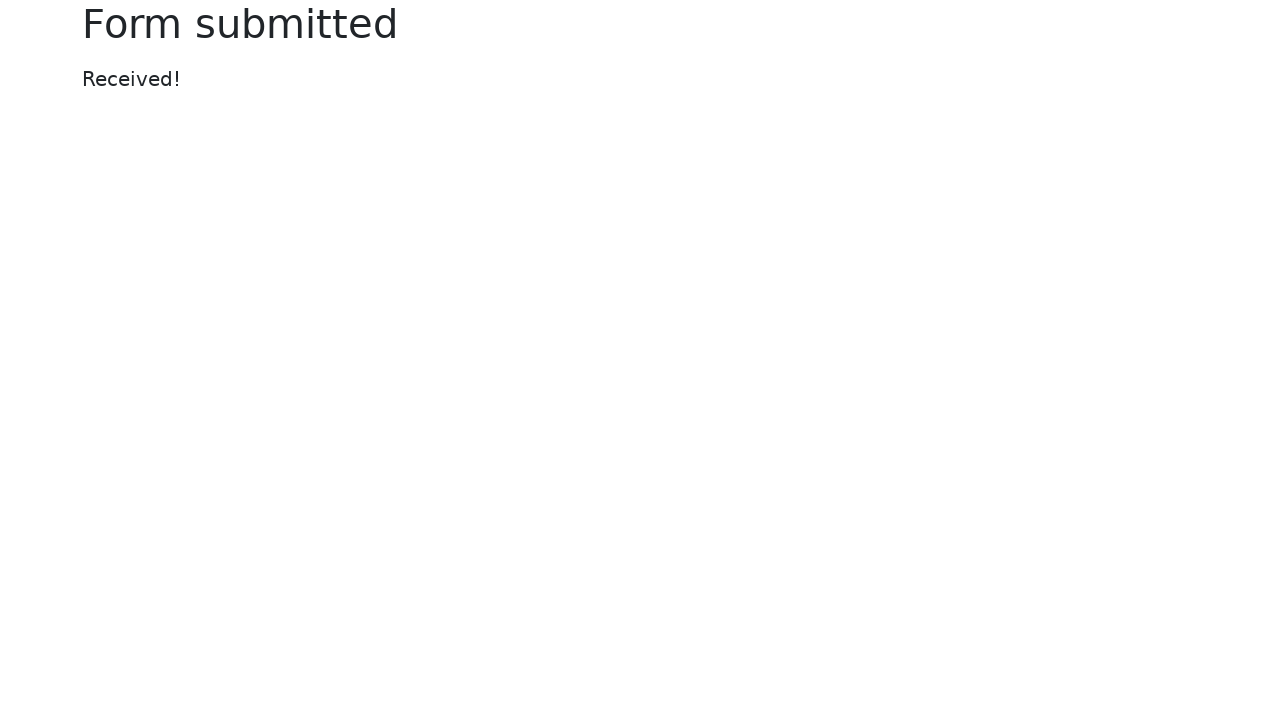

Confirmation message appeared
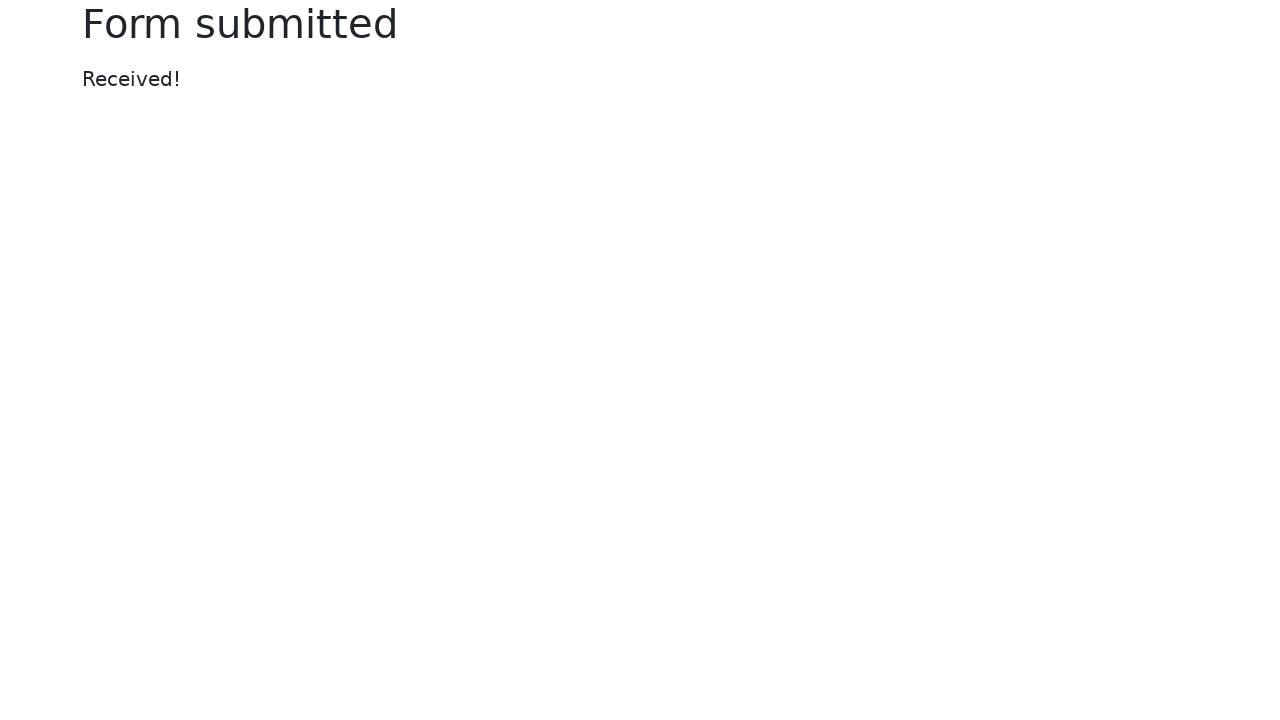

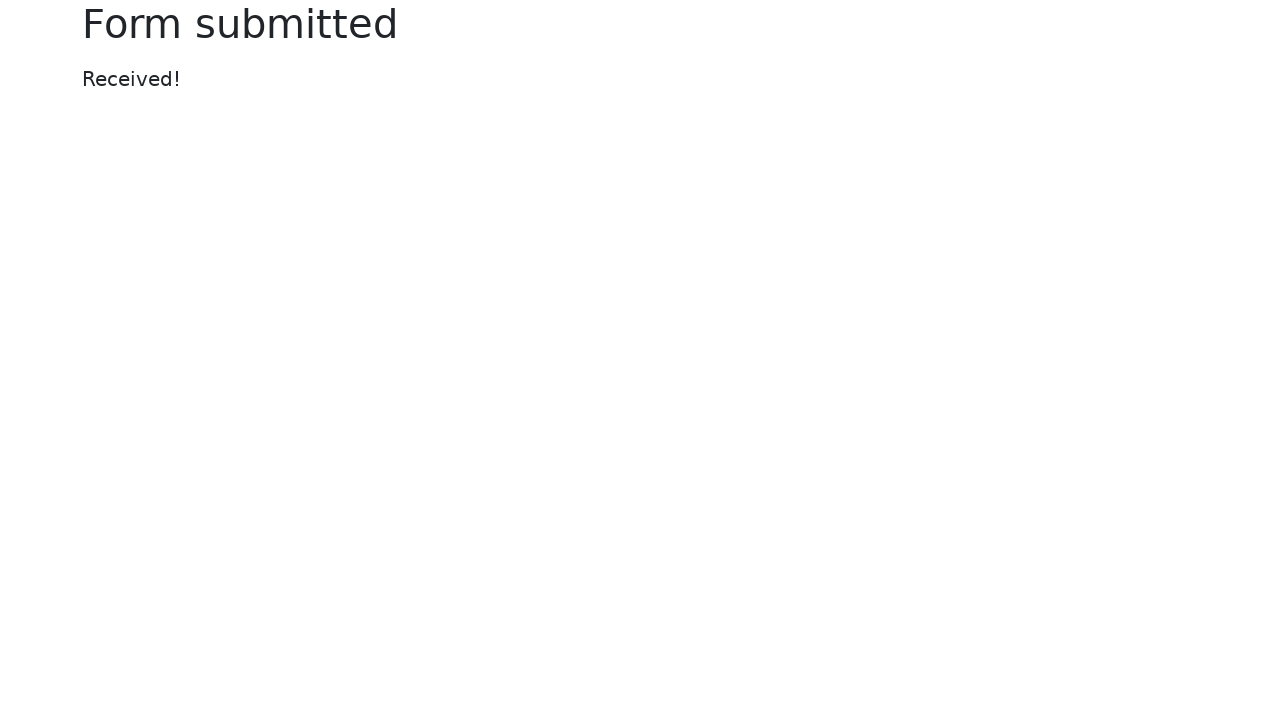